Enters an email address and clicks enter button to proceed to registration form

Starting URL: http://demo.automationtesting.in/

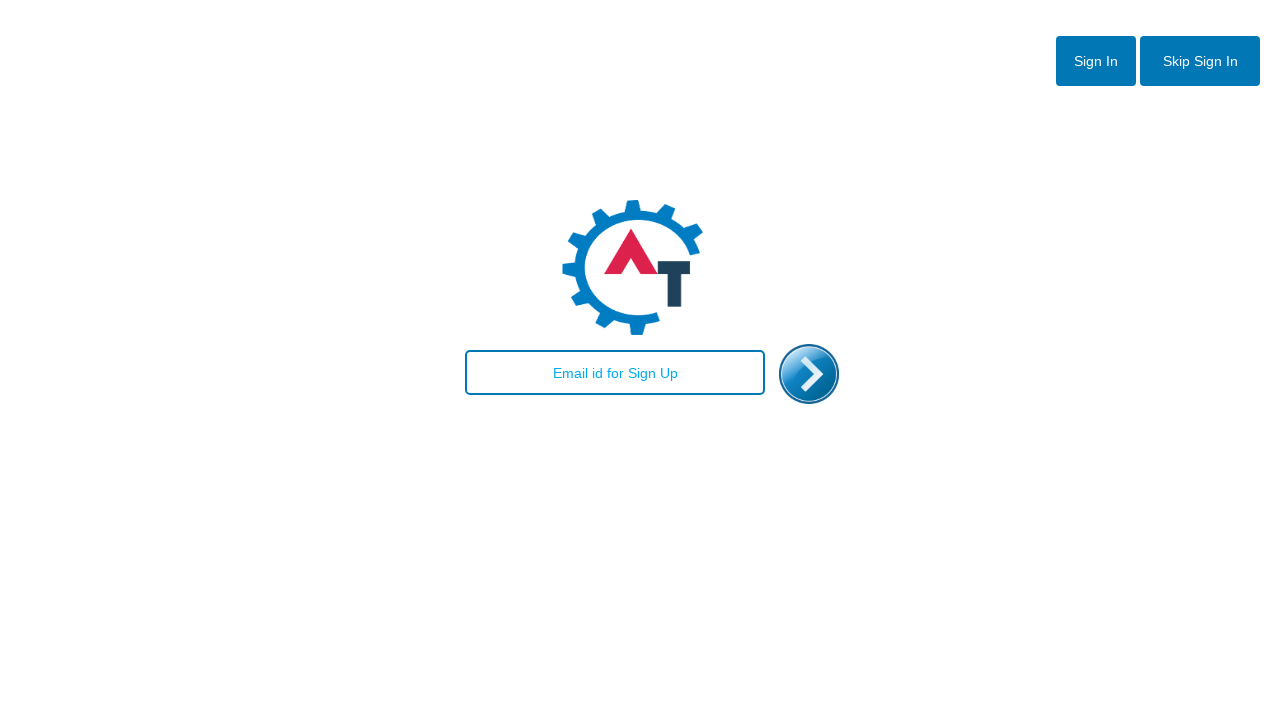

Entered email address 'testuser@example.com' in email field on #email
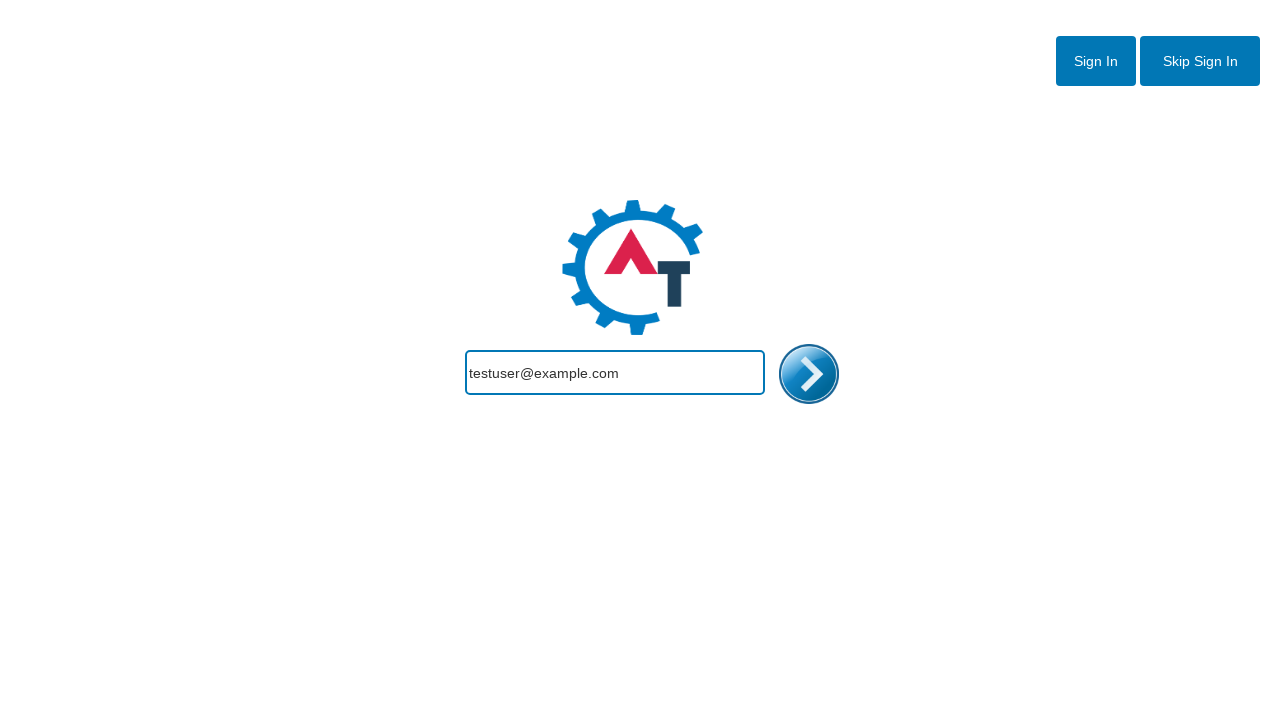

Clicked enter button to proceed to registration form at (809, 374) on #enterimg
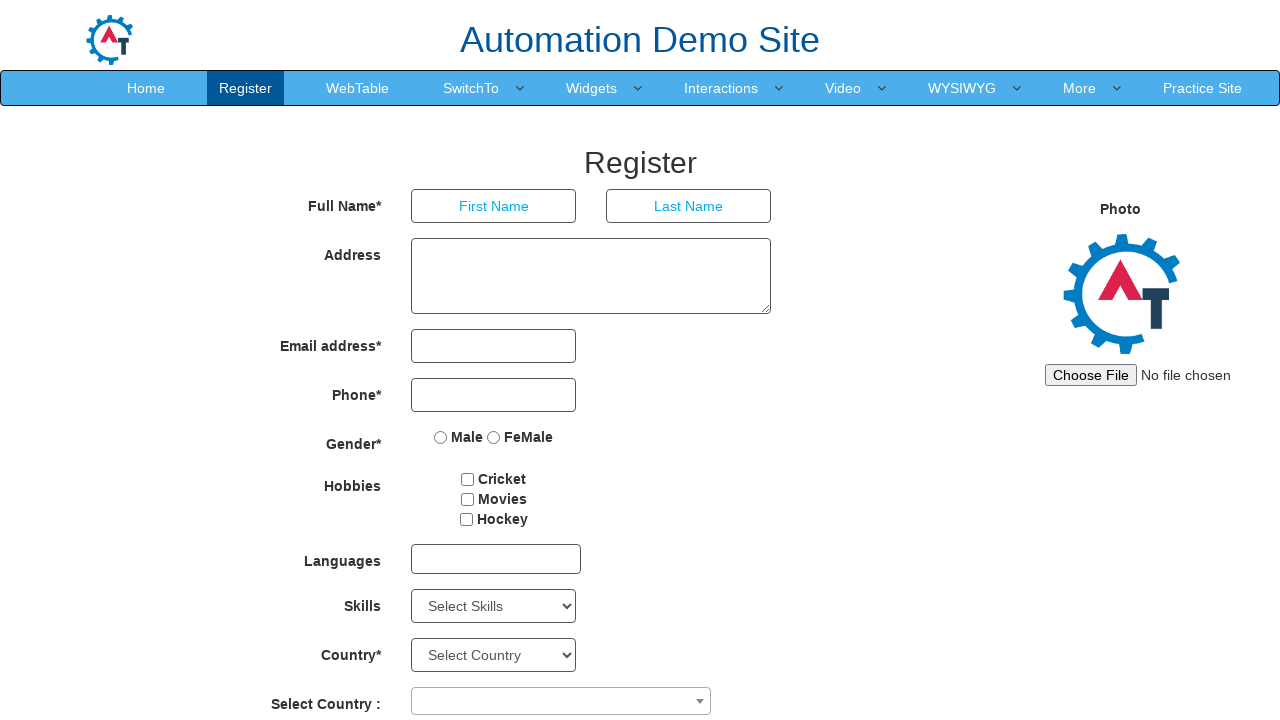

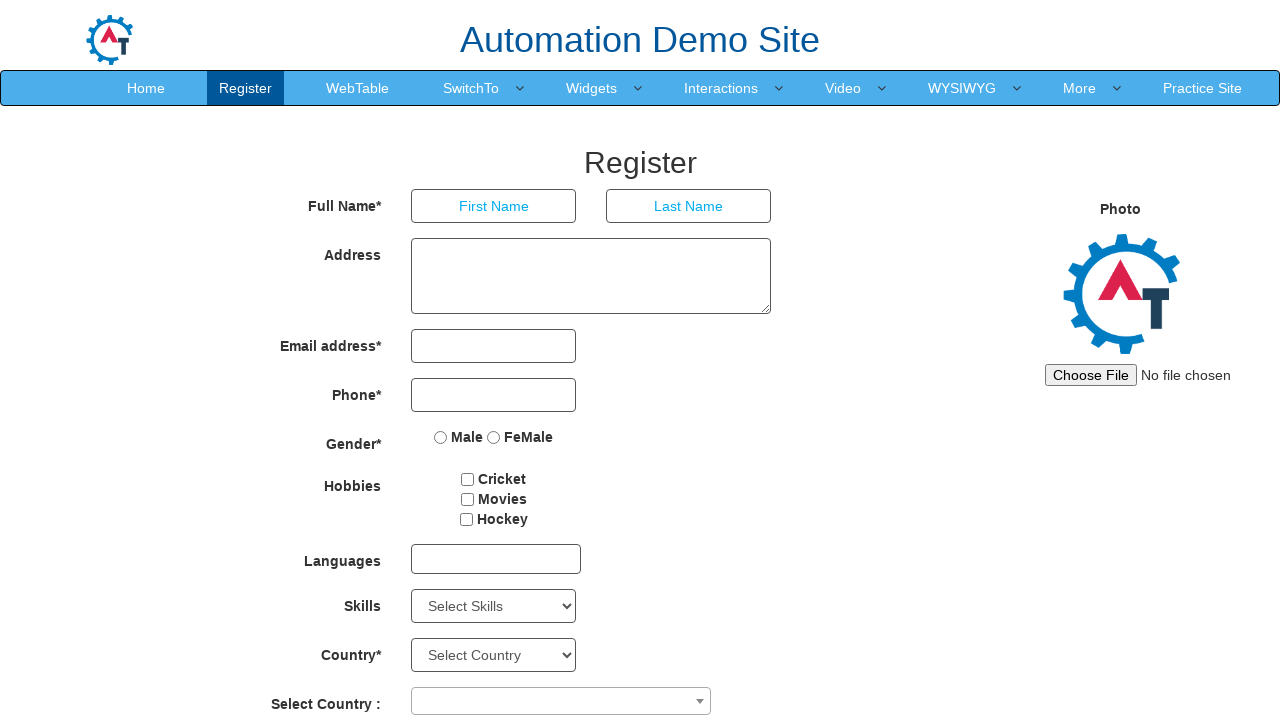